Navigates to OrangeHRM demo site and verifies the page title

Starting URL: https://opensource-demo.orangehrmlive.com/

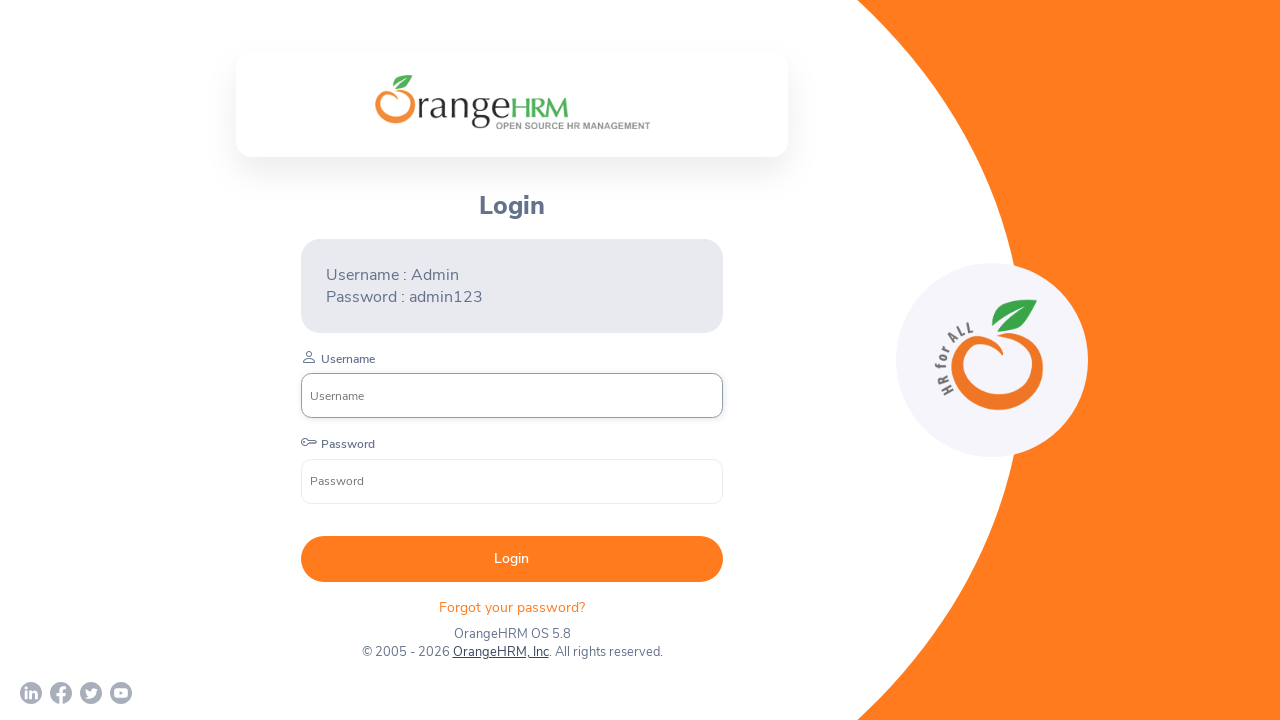

Retrieved page title
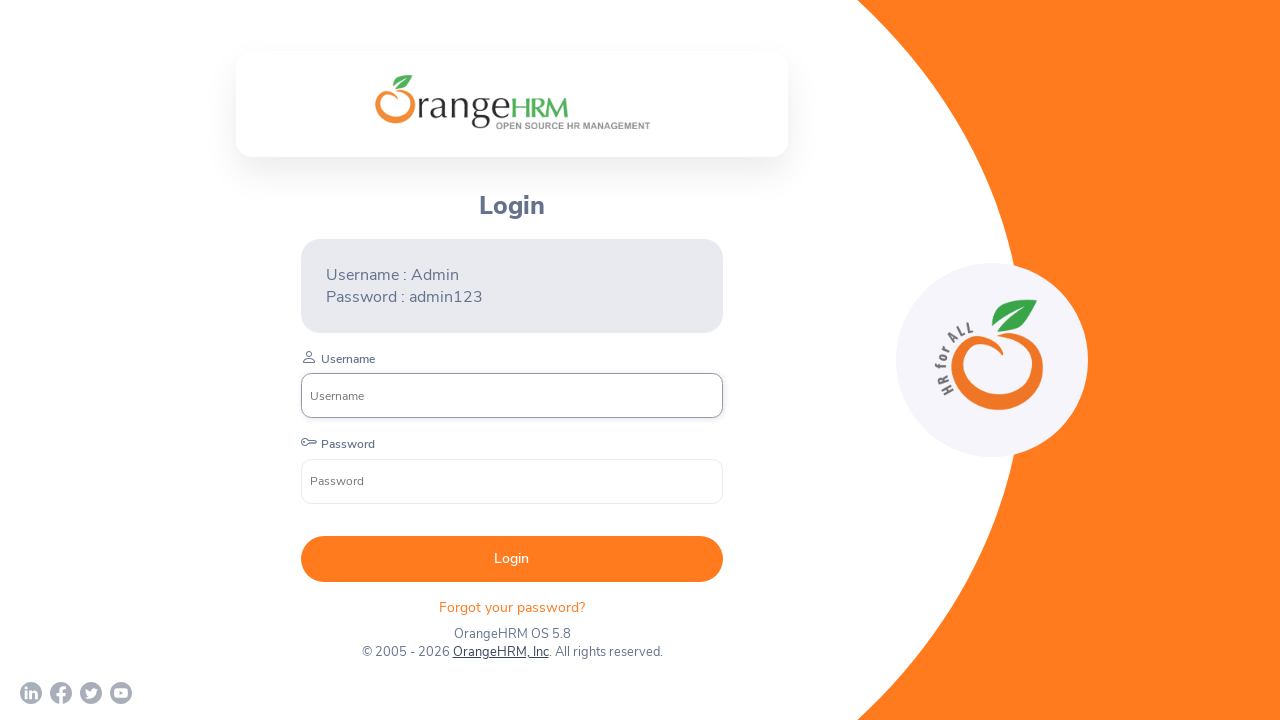

Waited for page to fully load
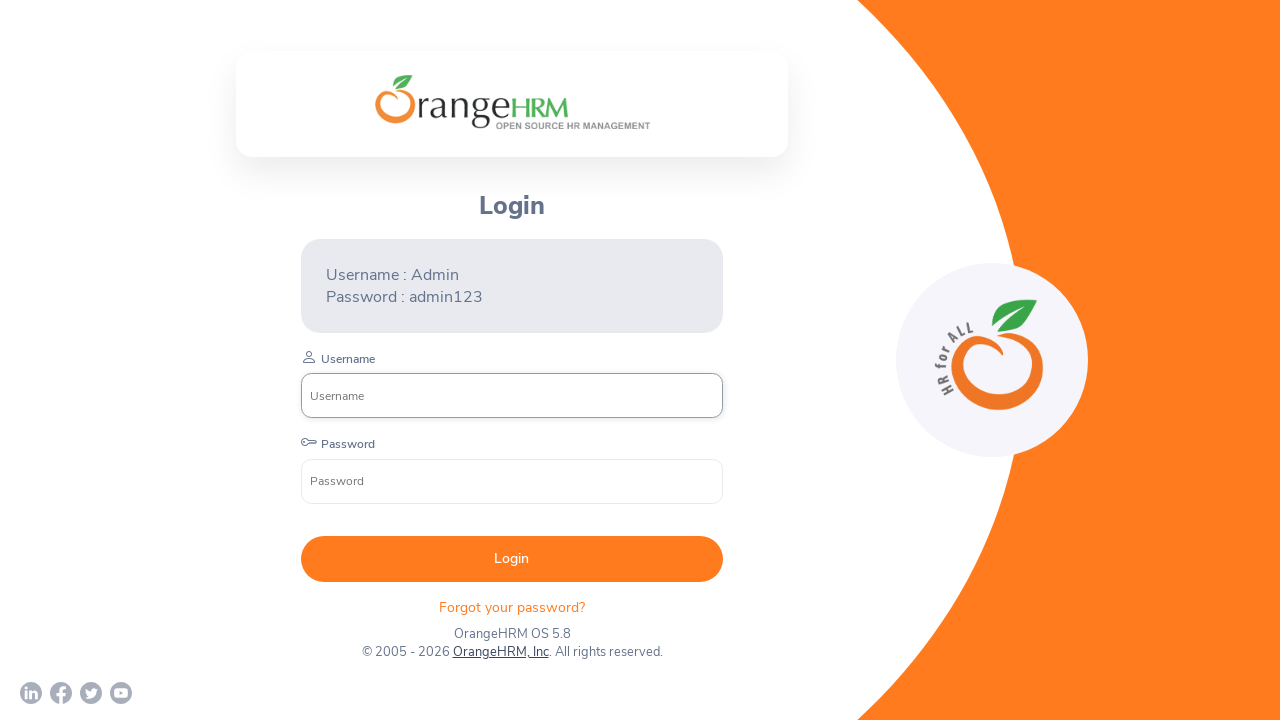

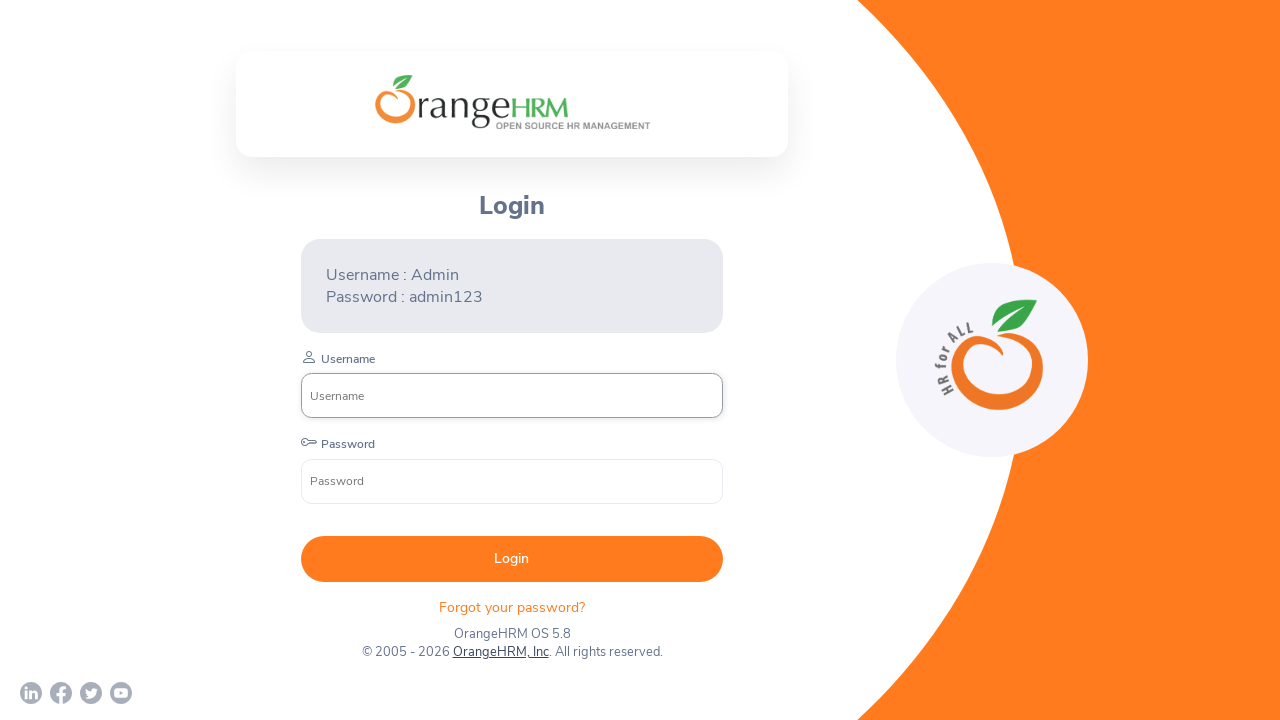